Tests JavaScript alert dialogs by triggering alert, confirm, and prompt boxes, then accepting/dismissing them and entering text into the prompt dialog.

Starting URL: https://demoqa.com/alerts

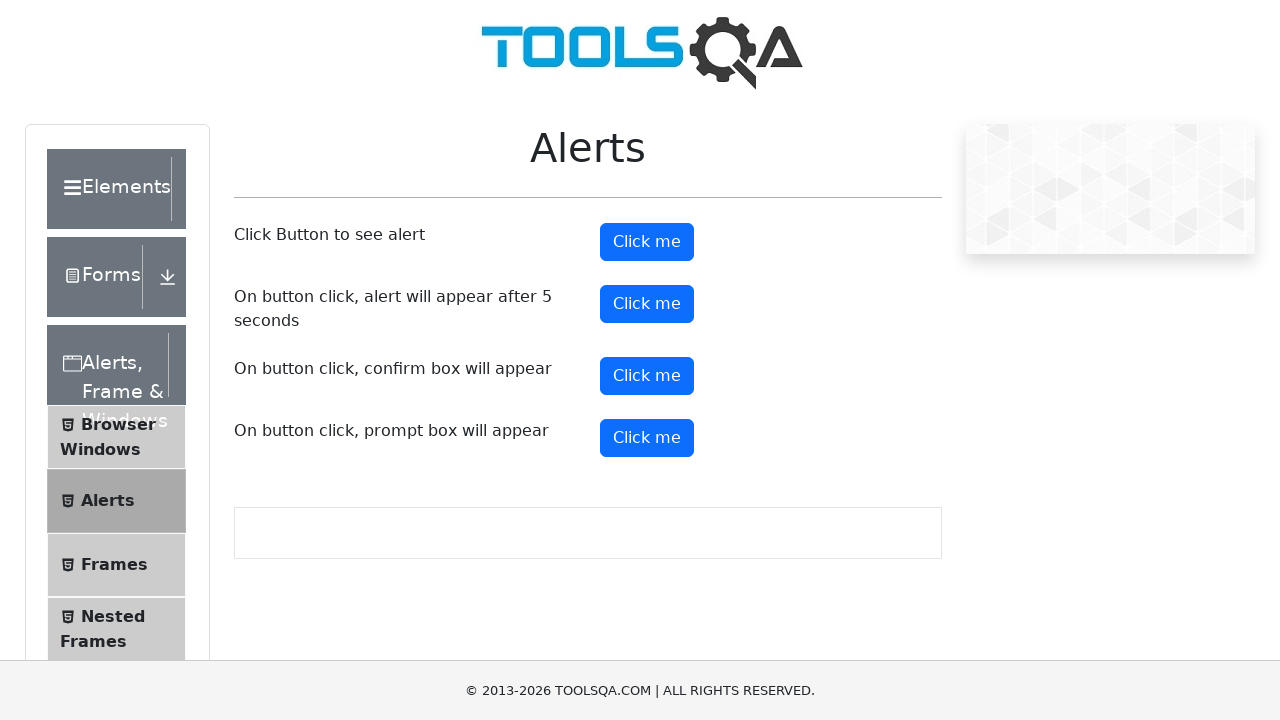

Clicked alert button to trigger simple alert dialog at (647, 242) on #alertButton
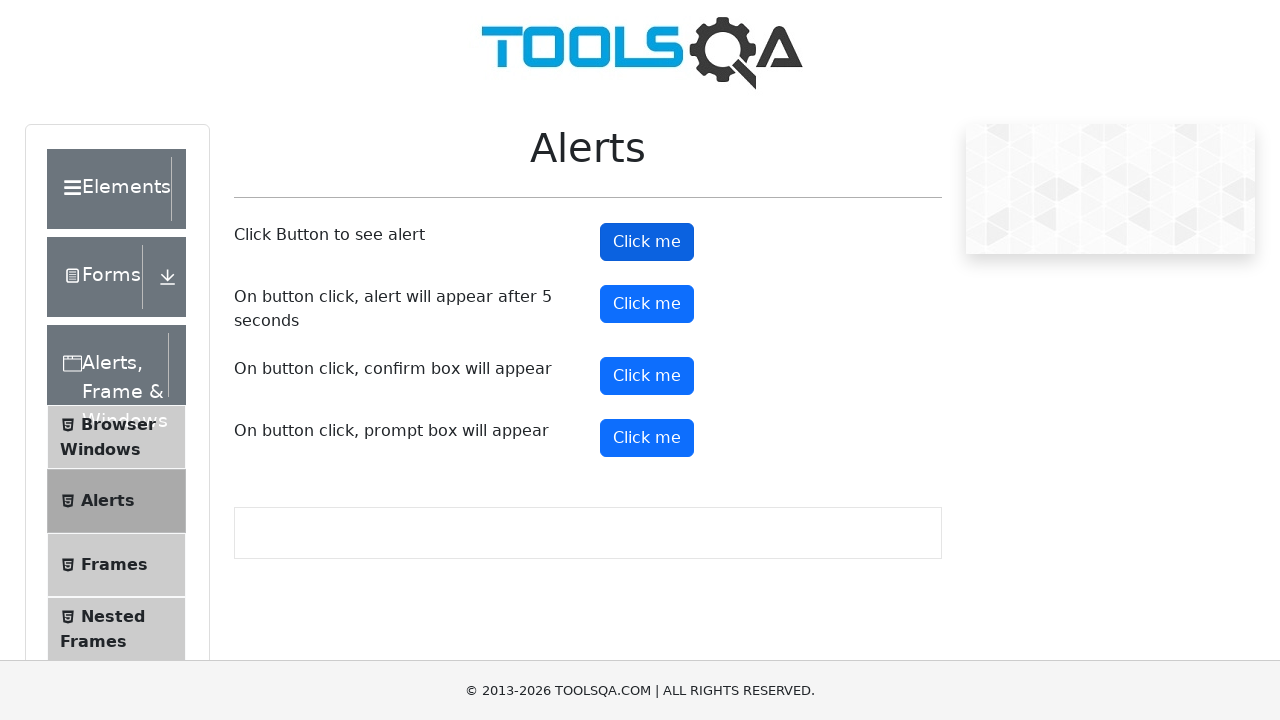

Set up dialog handler to accept alerts
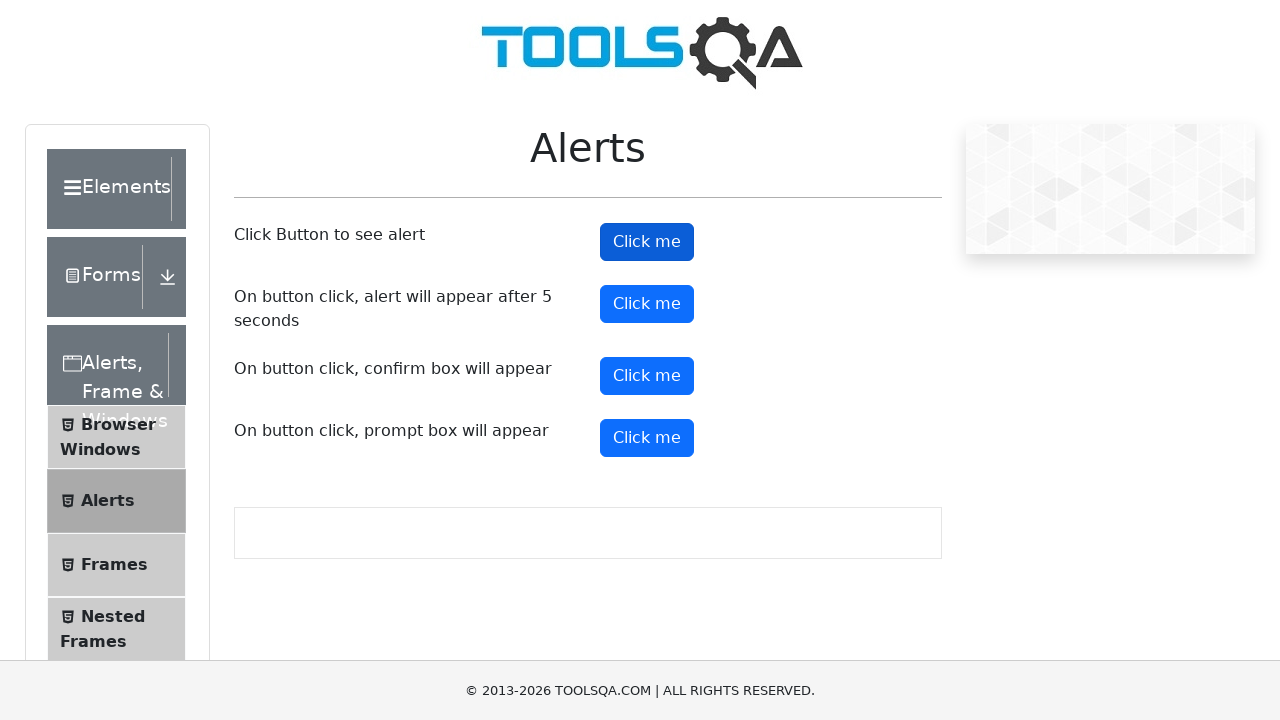

Waited for simple alert to be processed
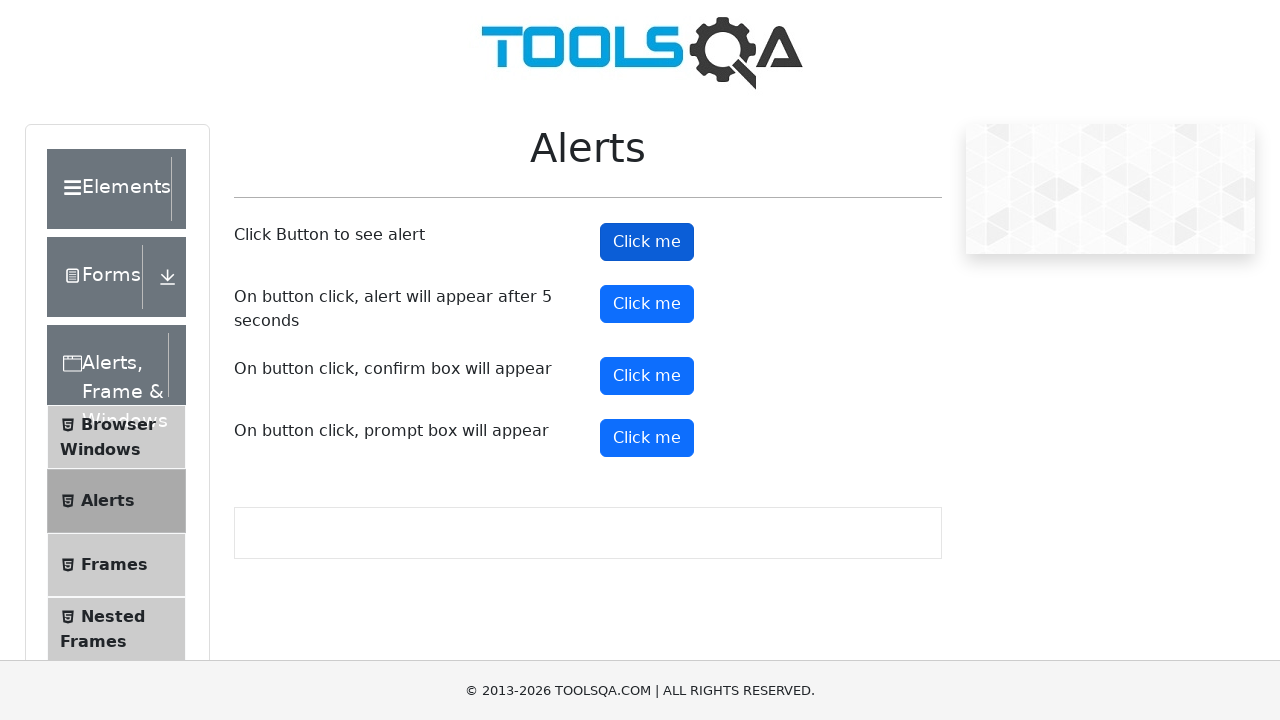

Clicked confirm button to trigger confirm dialog at (647, 376) on #confirmButton
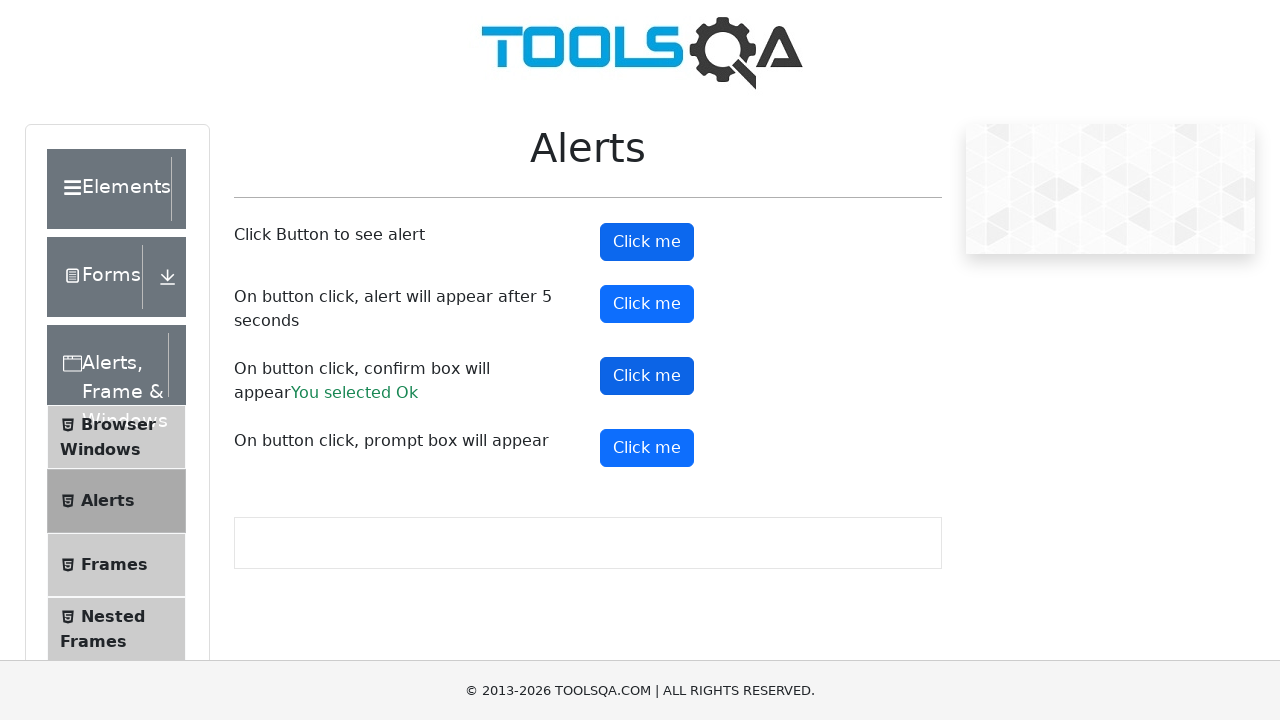

Waited for confirm dialog to be accepted
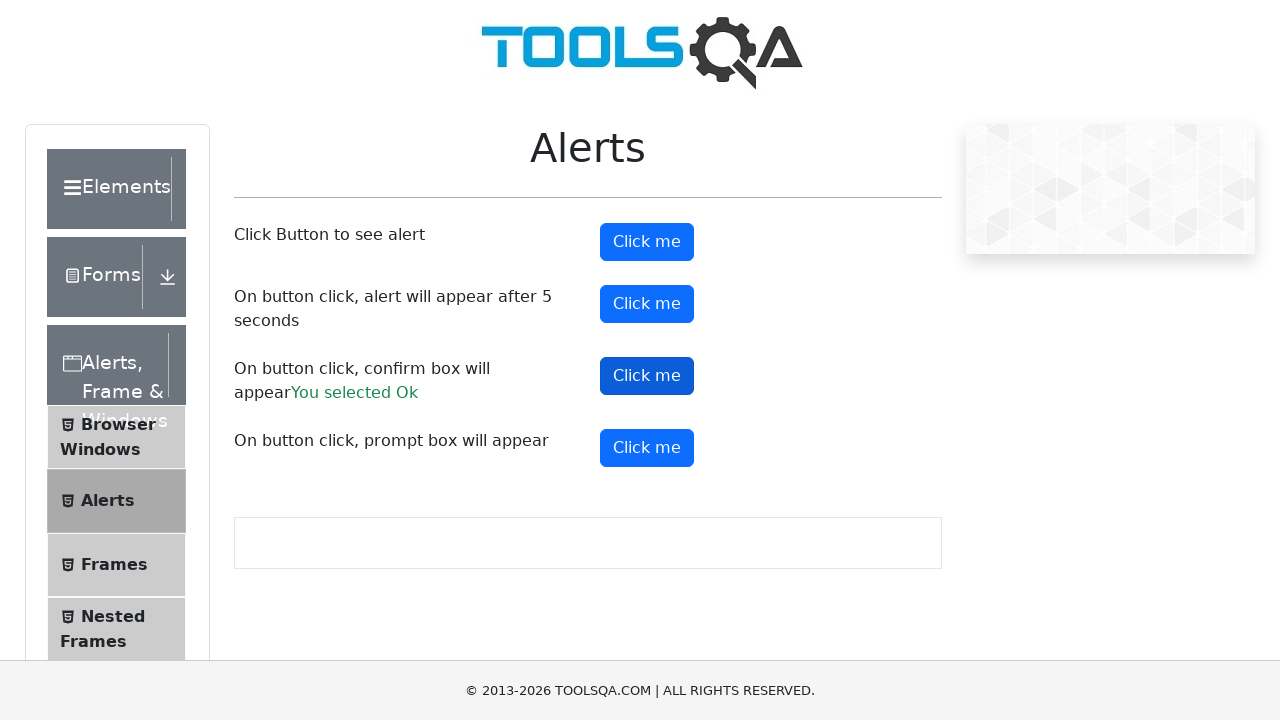

Clicked confirm button again to trigger another confirm dialog at (647, 376) on #confirmButton
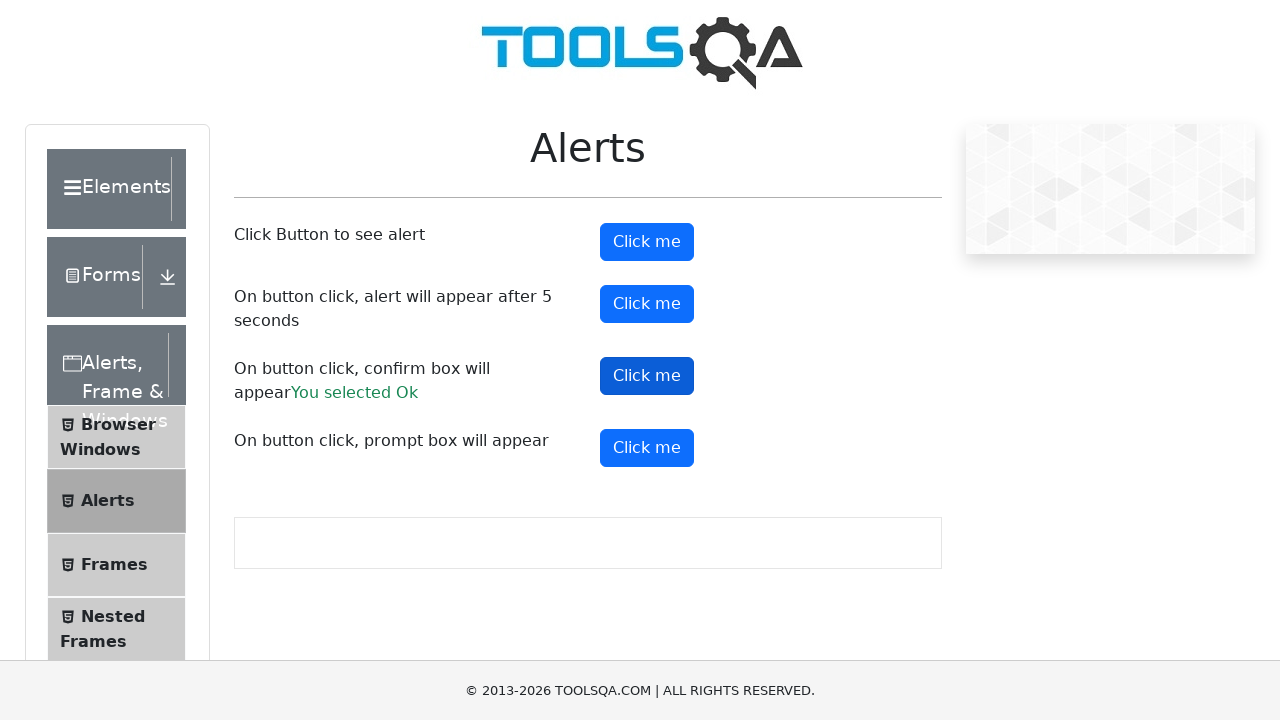

Waited for second confirm dialog to be processed
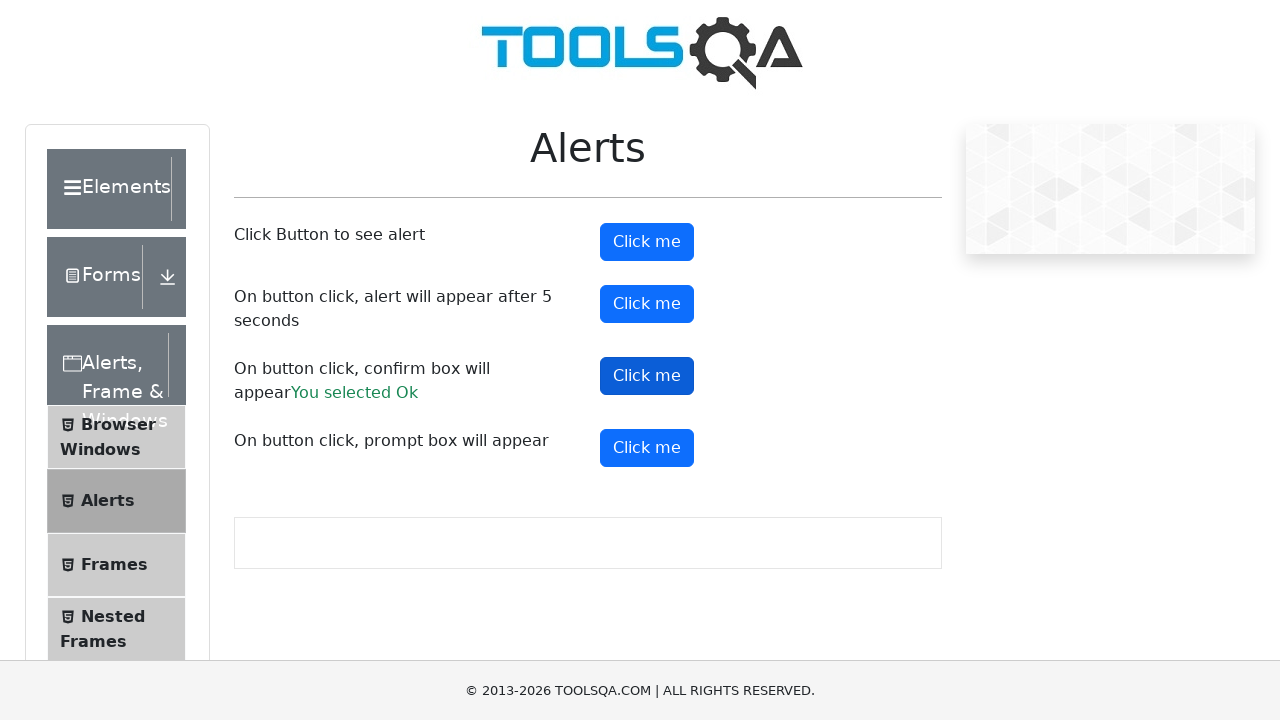

Set up dialog handler to accept prompts with text input
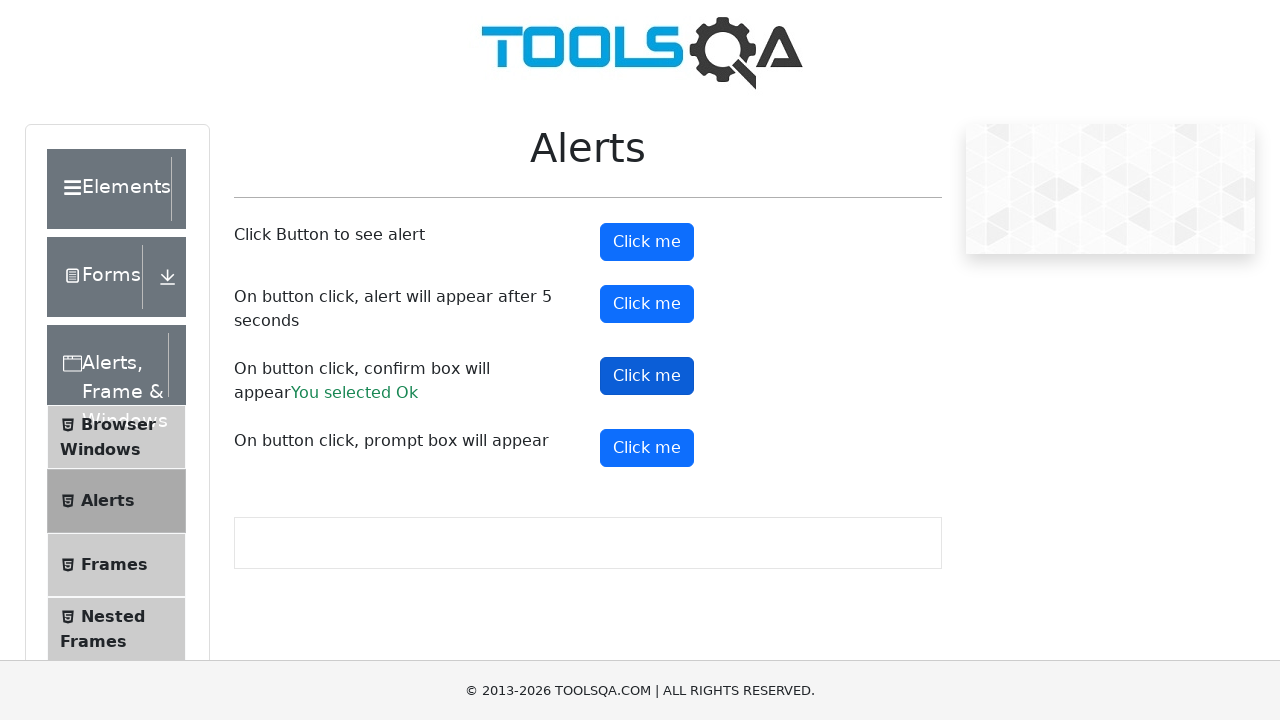

Clicked prompt button to trigger prompt dialog at (647, 448) on #promtButton
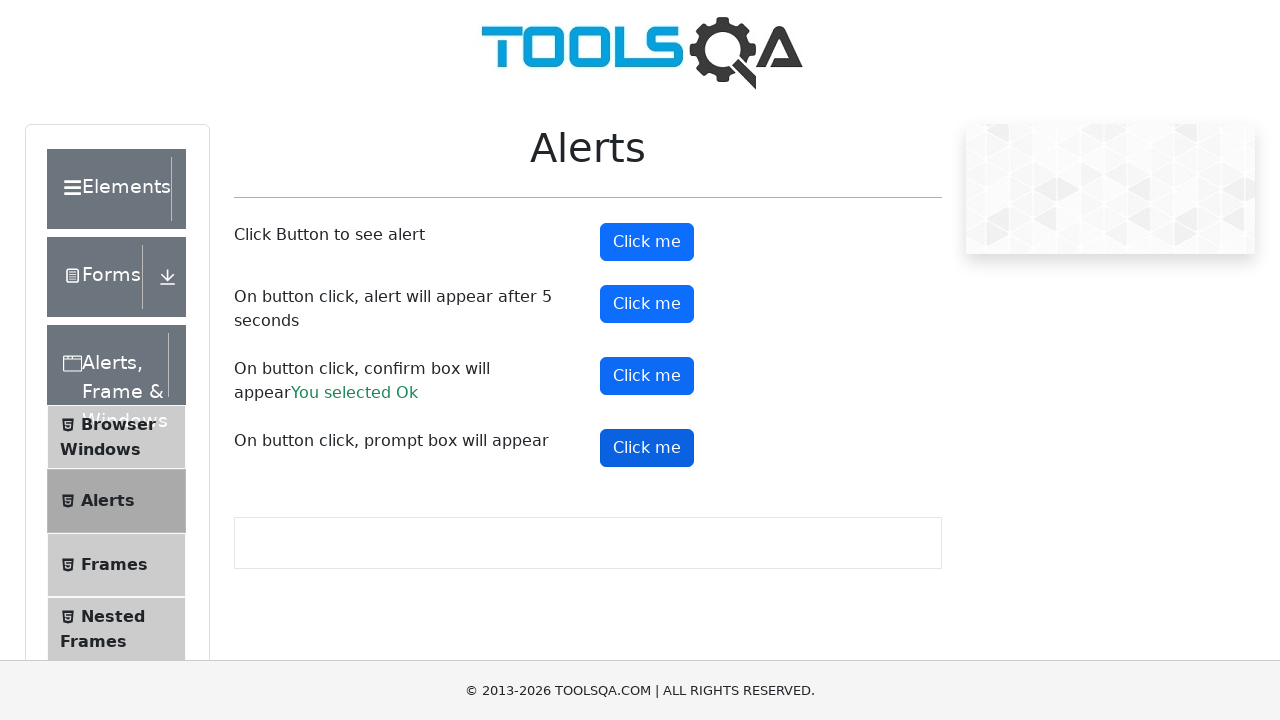

Waited for prompt dialog to be accepted with text 'Hello from Playwright test'
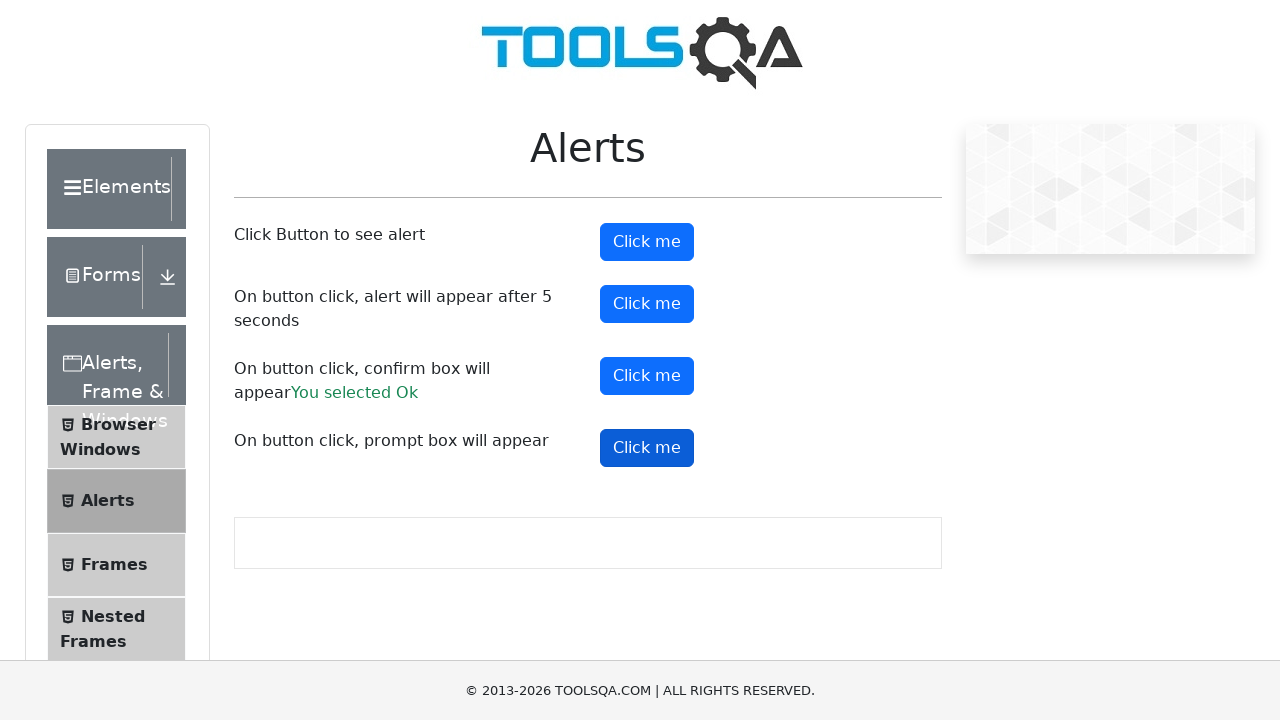

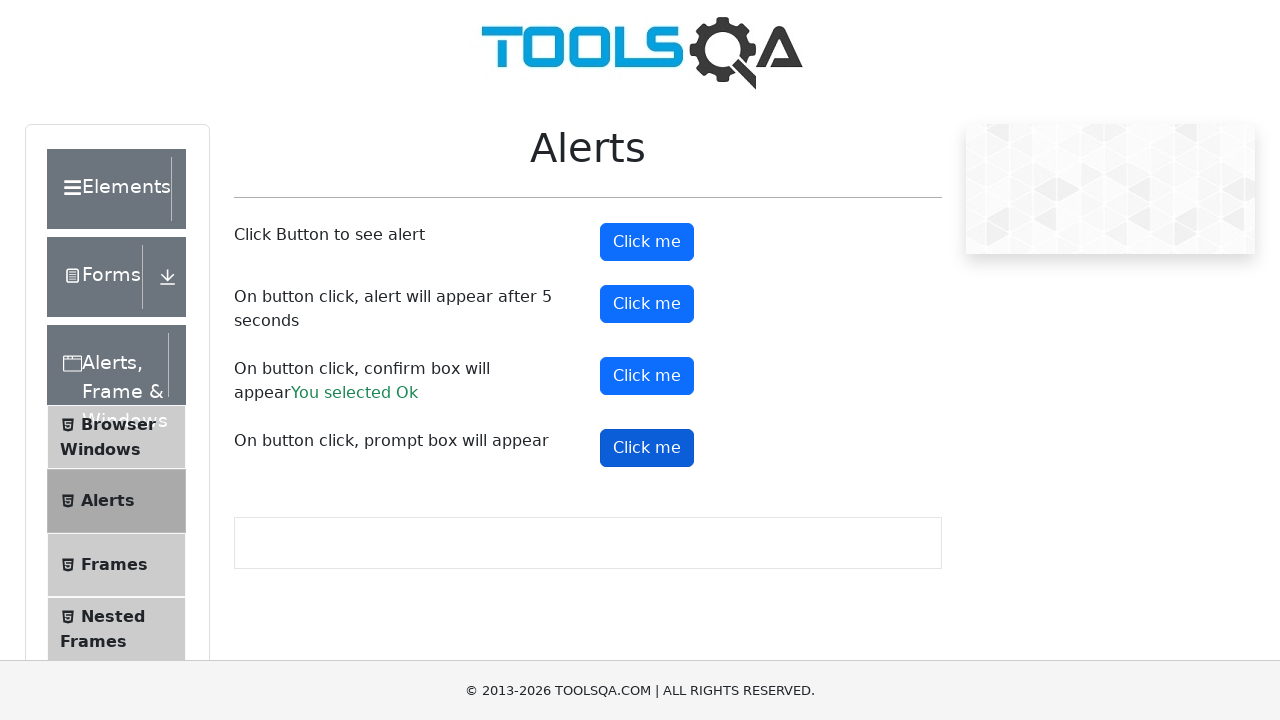